Tests an e-commerce shopping flow by searching for products, adding a specific item (Cashews) to cart, and proceeding through checkout to place an order

Starting URL: https://rahulshettyacademy.com/seleniumPractise/#/

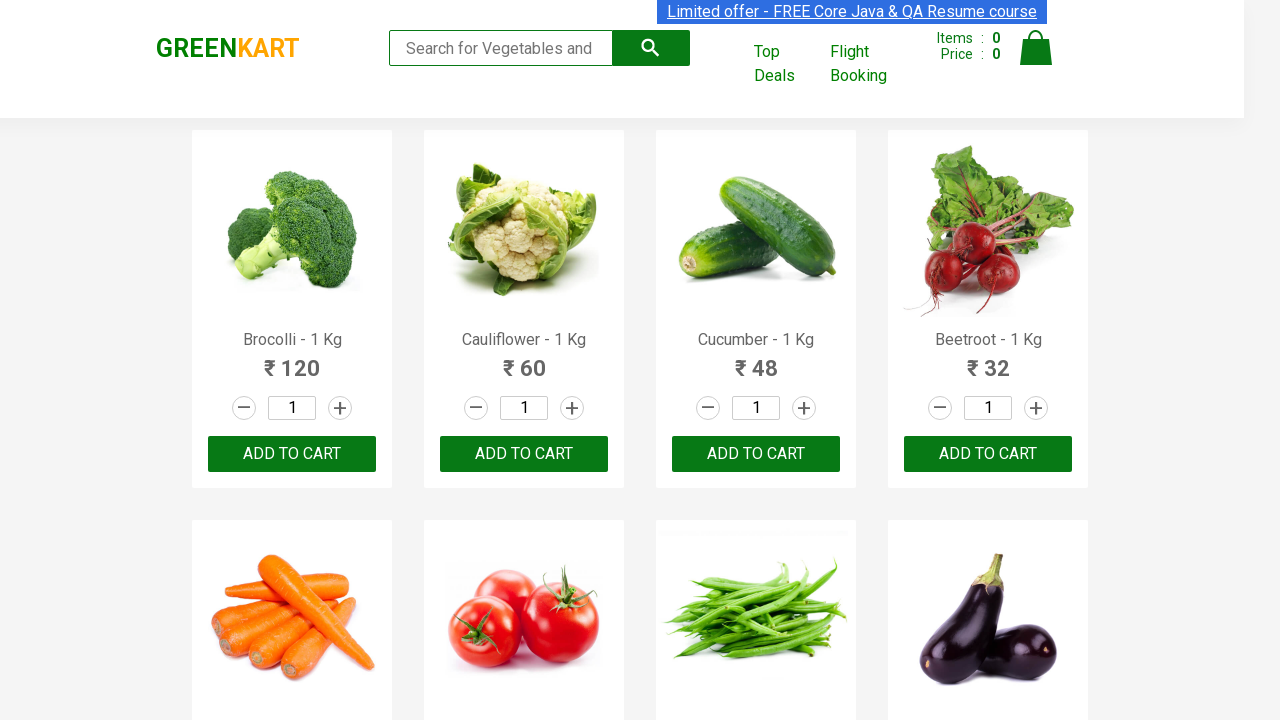

Filled search box with 'ca' to find products on .search-keyword
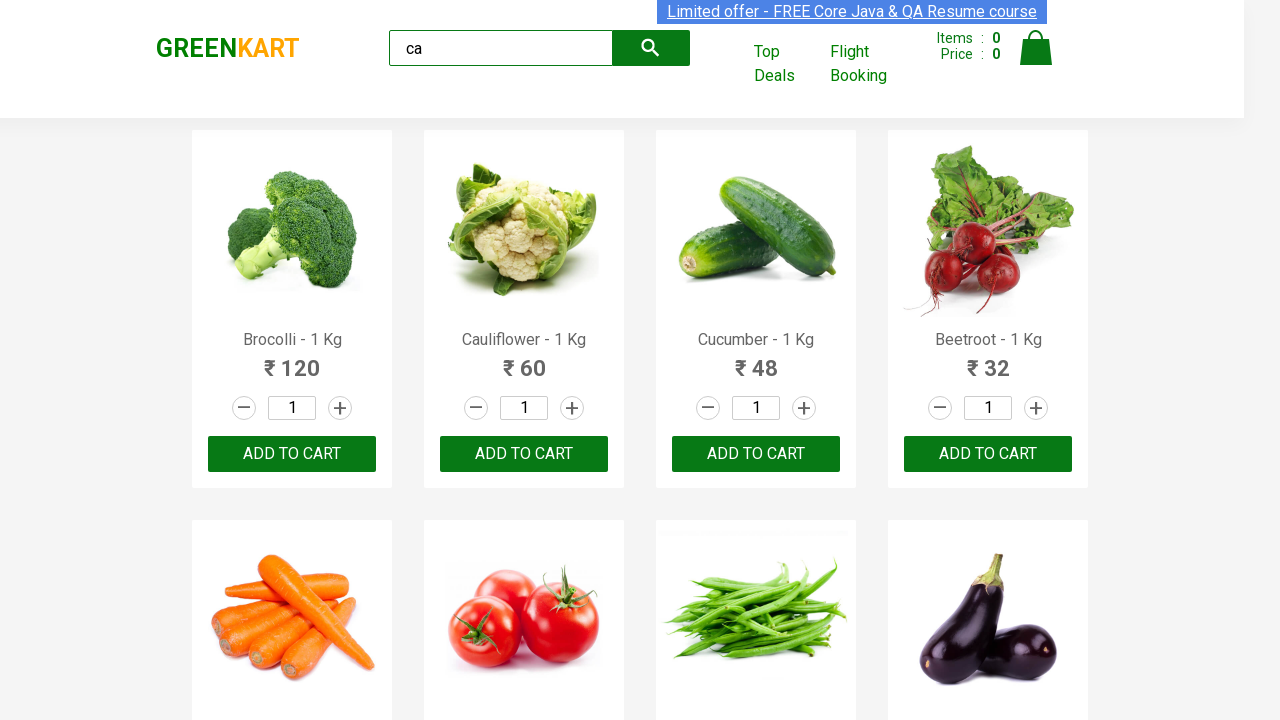

Waited 2 seconds for search results to load
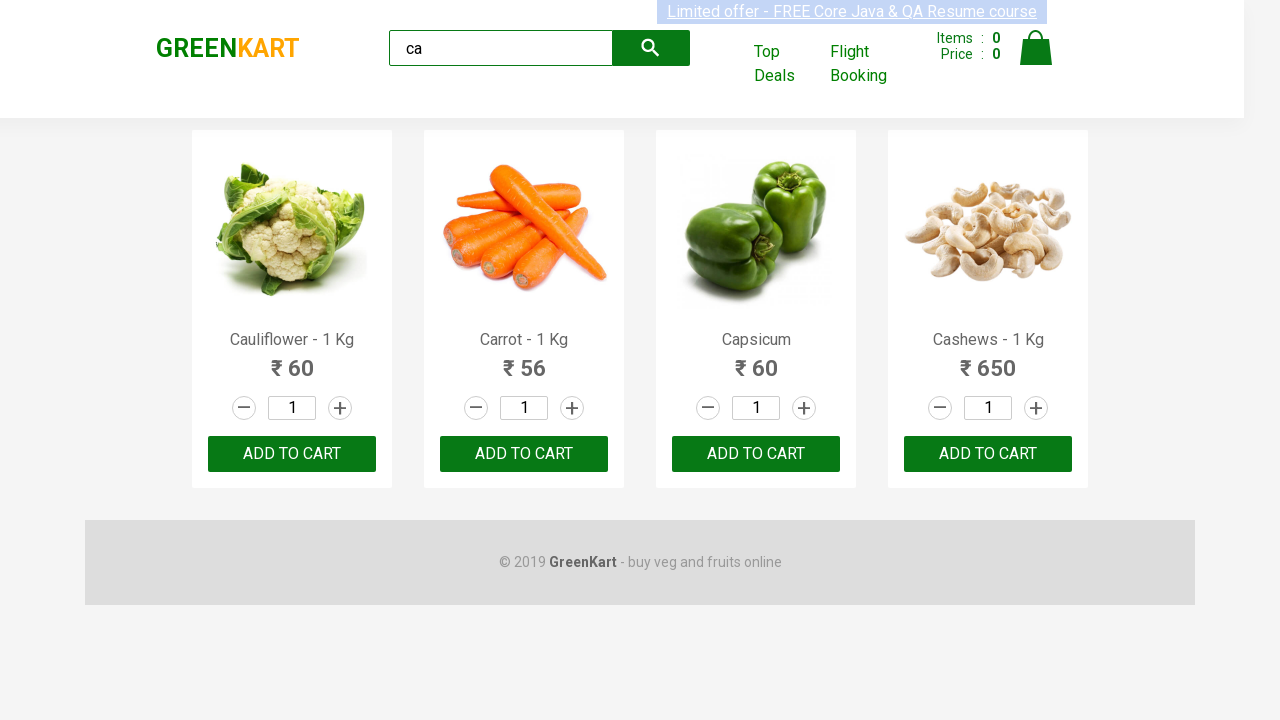

Retrieved all products from search results
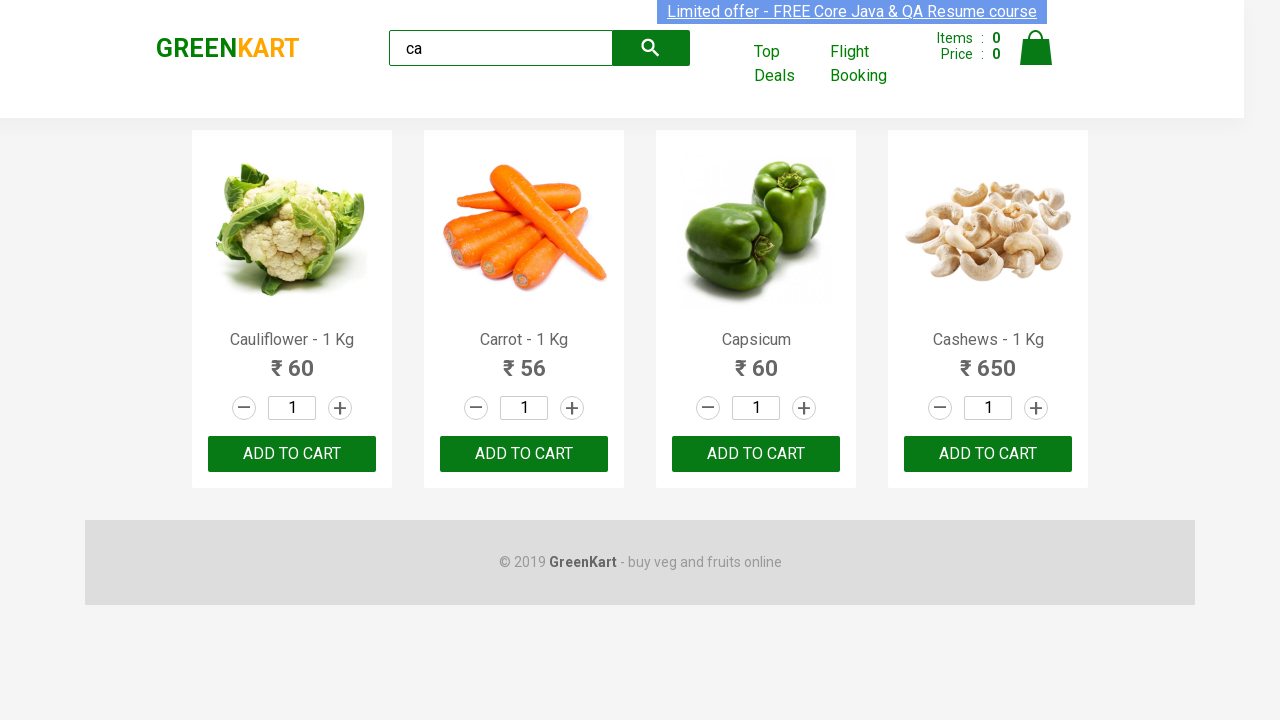

Found and clicked 'Add to Cart' for Cashews product at (988, 454) on .products .product >> nth=3 >> button
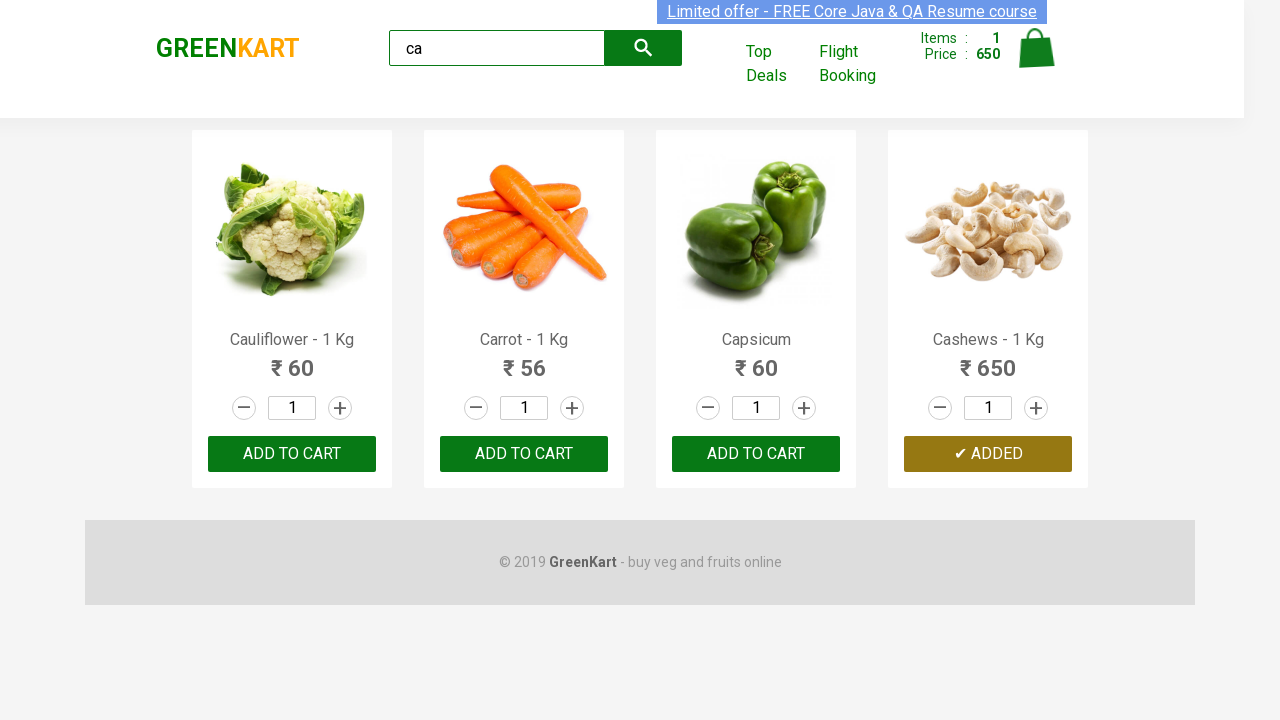

Clicked cart icon to view shopping cart at (1036, 48) on .cart-icon > img
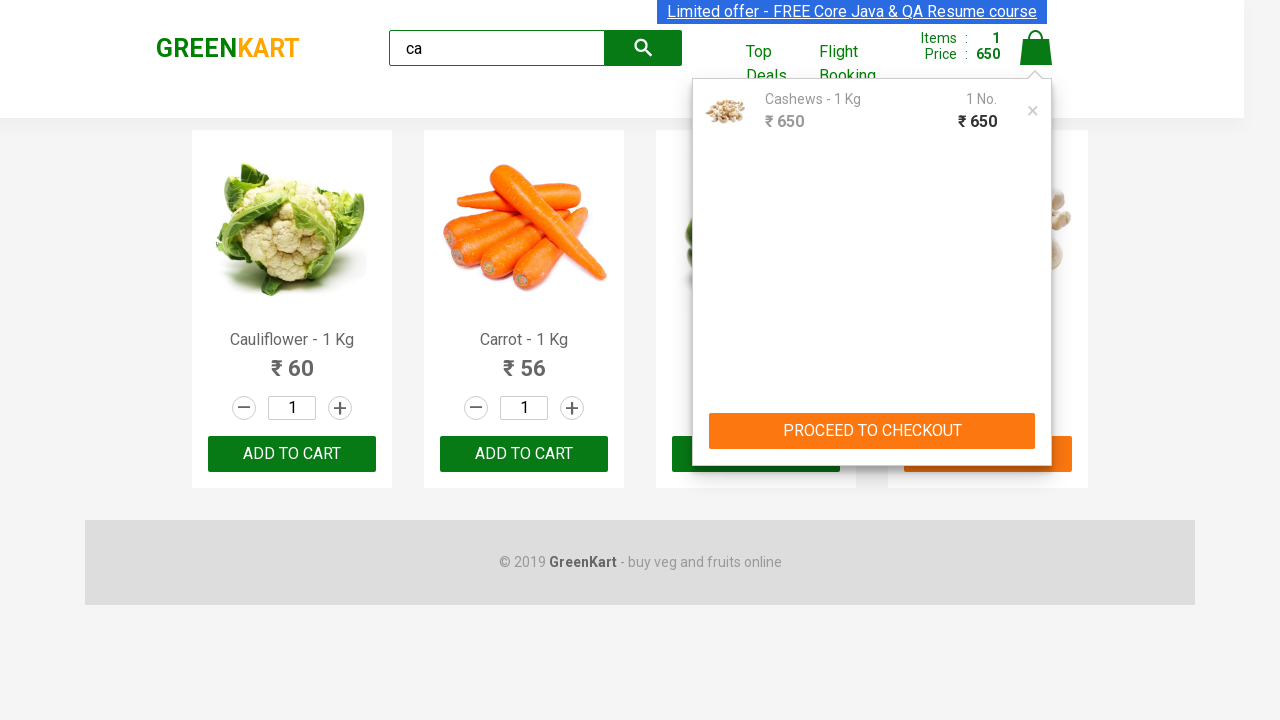

Clicked 'PROCEED TO CHECKOUT' button at (872, 431) on text=PROCEED TO CHECKOUT
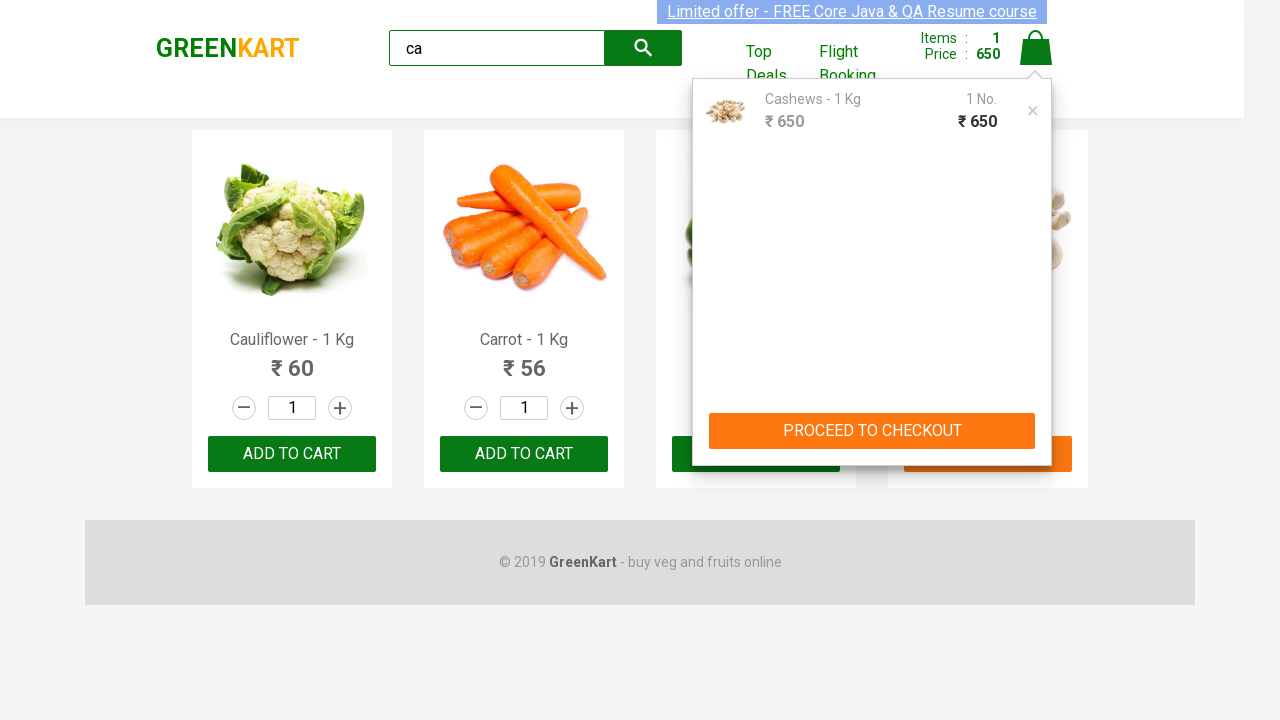

Clicked 'Place Order' button to complete purchase at (1036, 420) on text=Place Order
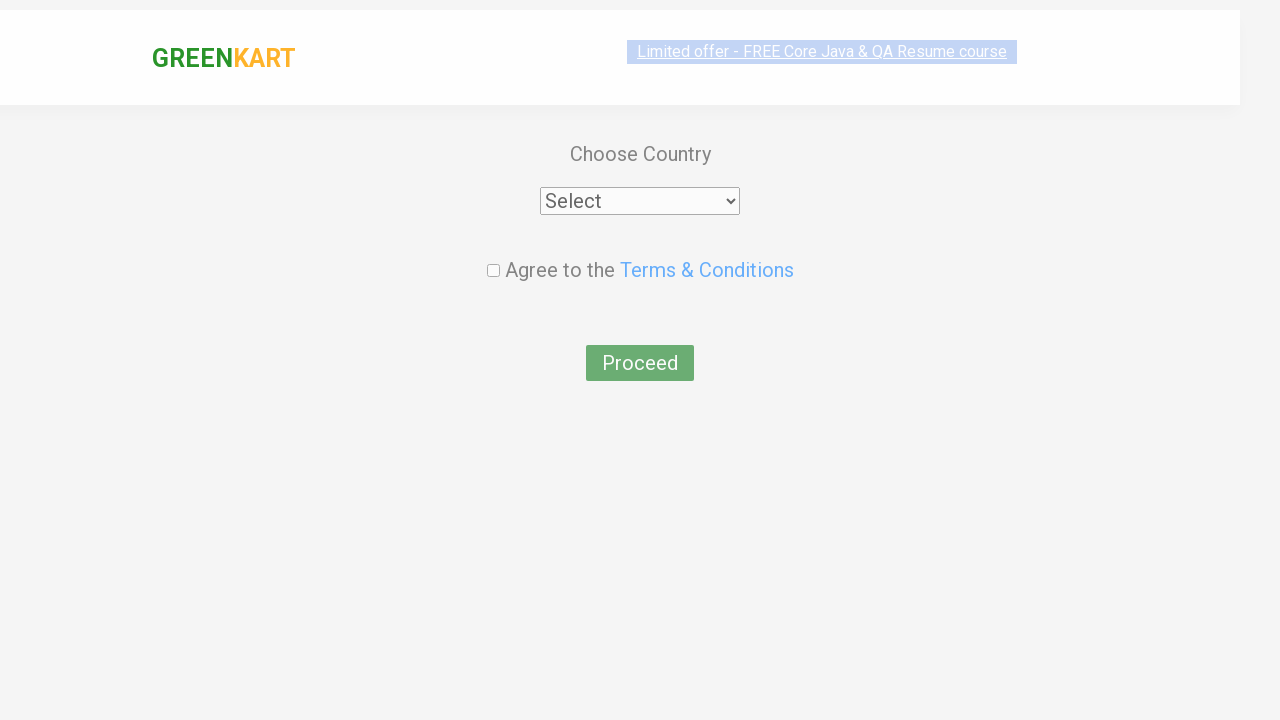

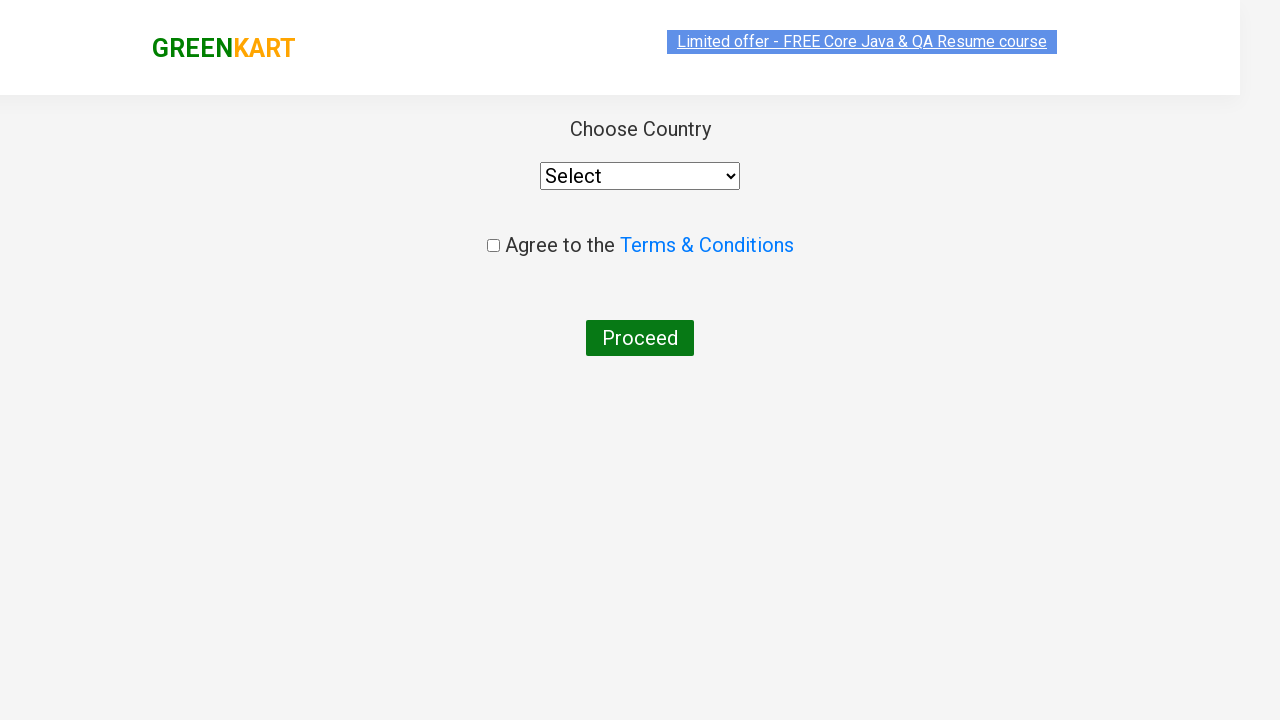